Tests setting a dropdown value on the SauceLabs demo request form using JavaScript execution to change the "Solution Interest" dropdown to "Visual Testing"

Starting URL: https://saucelabs.com/request-demo

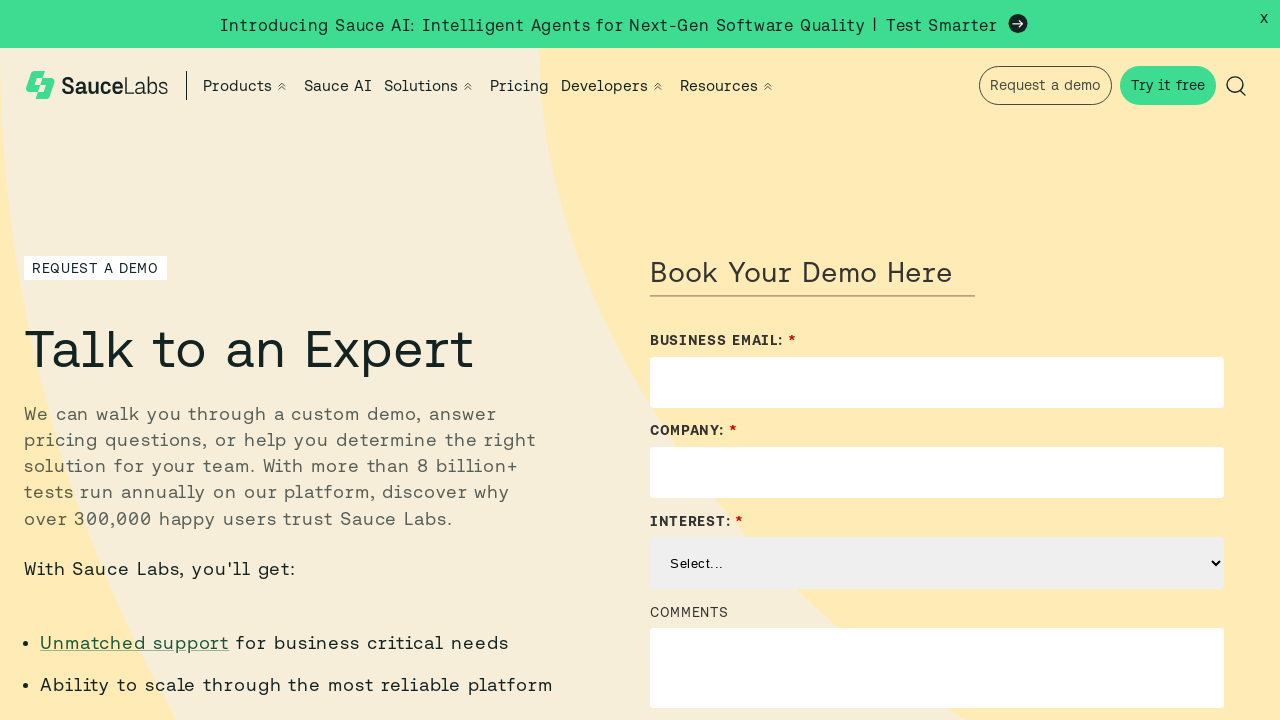

Waited for Solution Interest dropdown element to be present
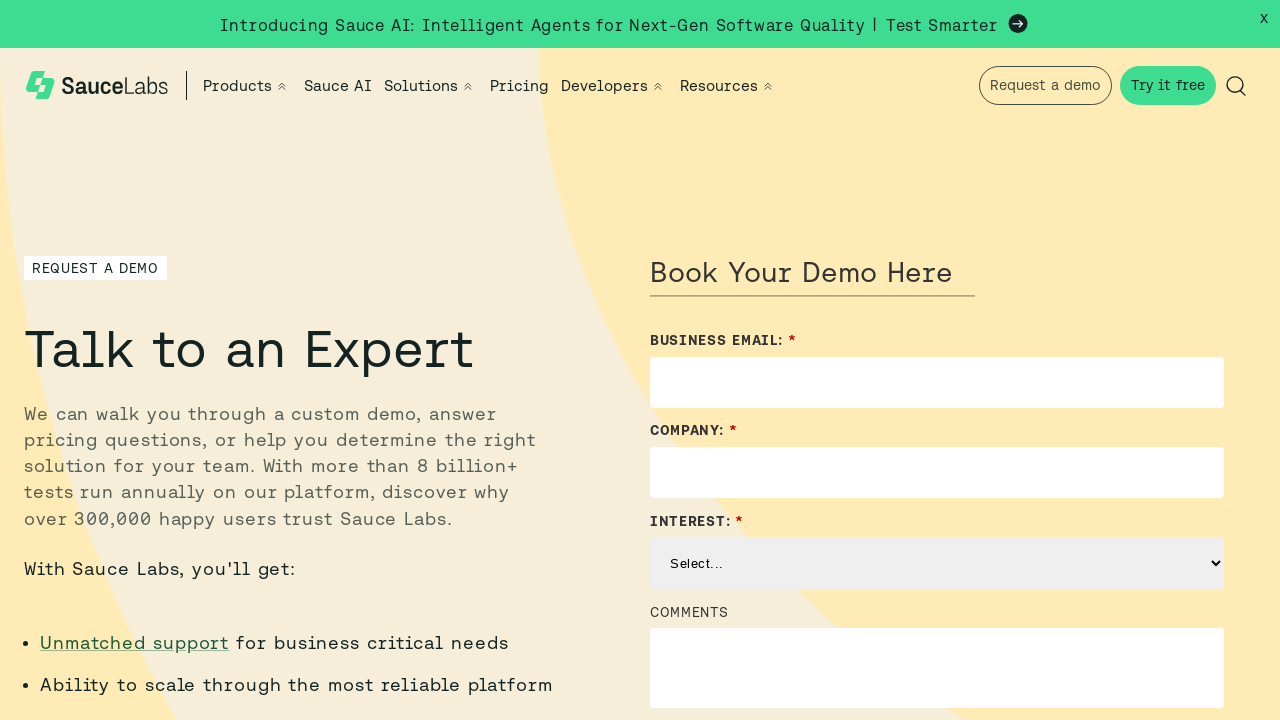

Executed JavaScript to set Solution Interest dropdown value to 'Visual Testing'
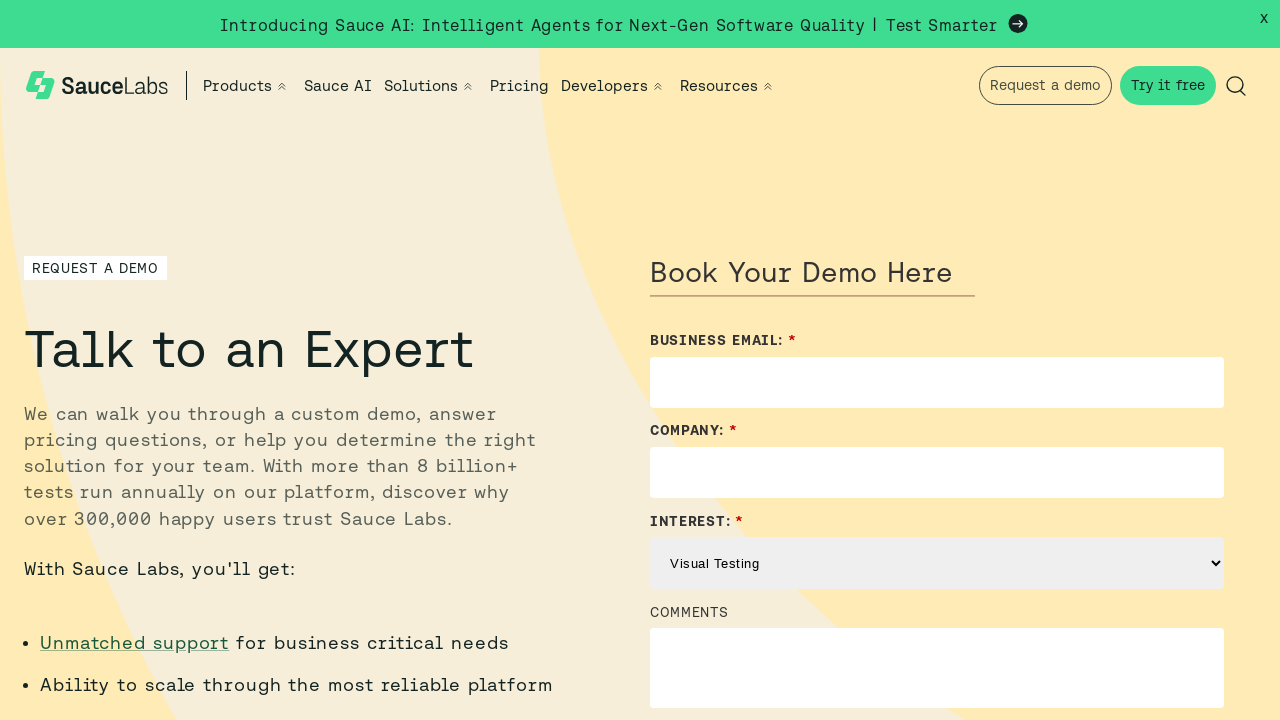

Located the Solution Interest dropdown element
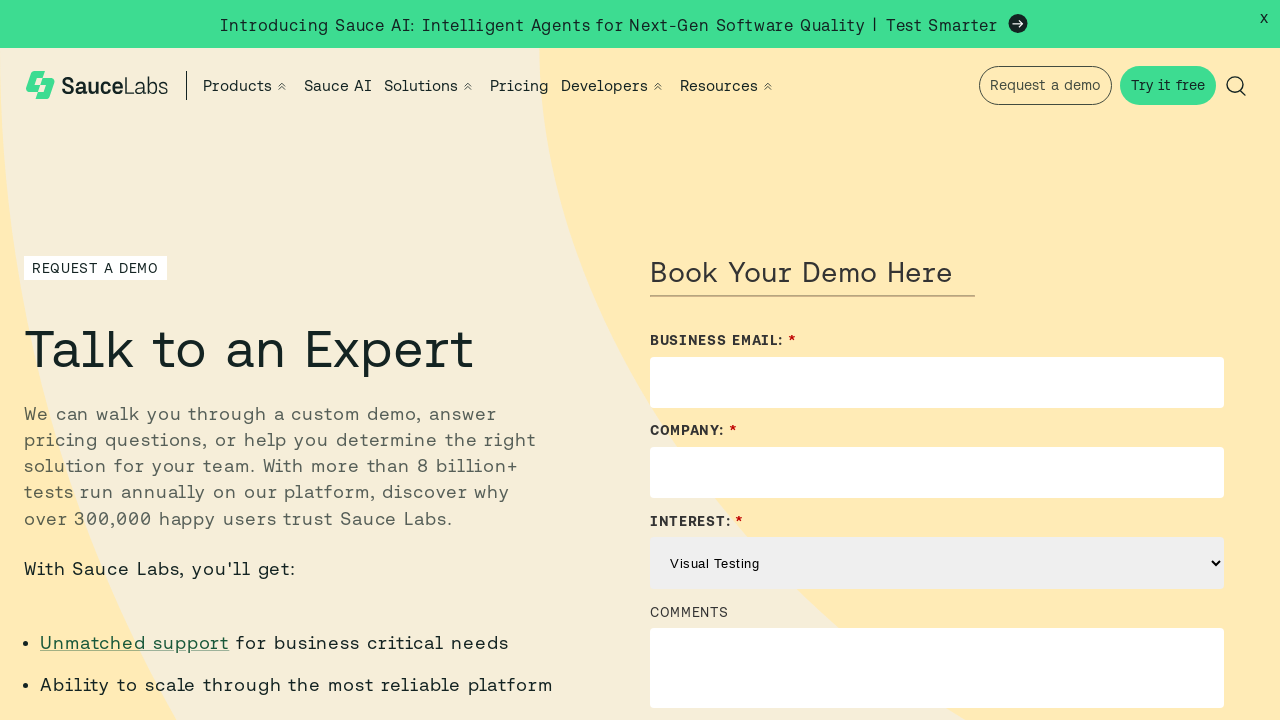

Verified Solution Interest dropdown is visible
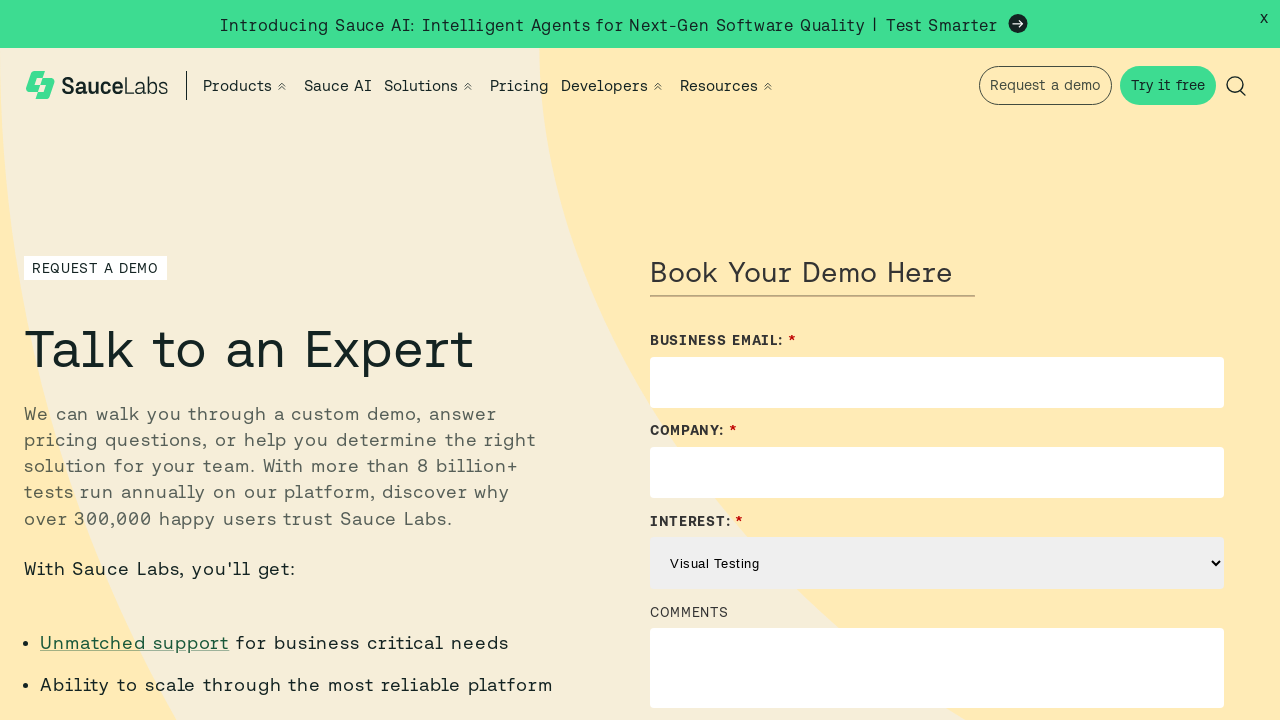

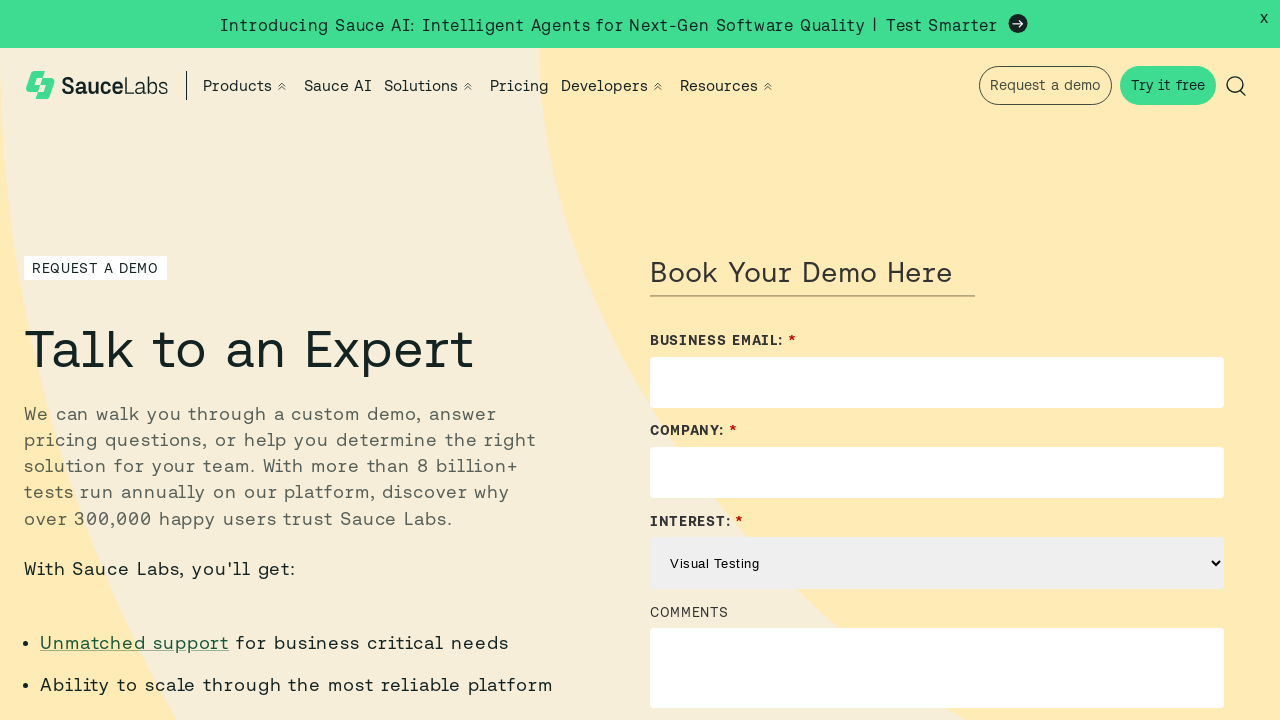